Tests that the DemoBlaze e-commerce site loads successfully by navigating to the homepage and verifying the logo is visible.

Starting URL: https://www.demoblaze.com/index.html

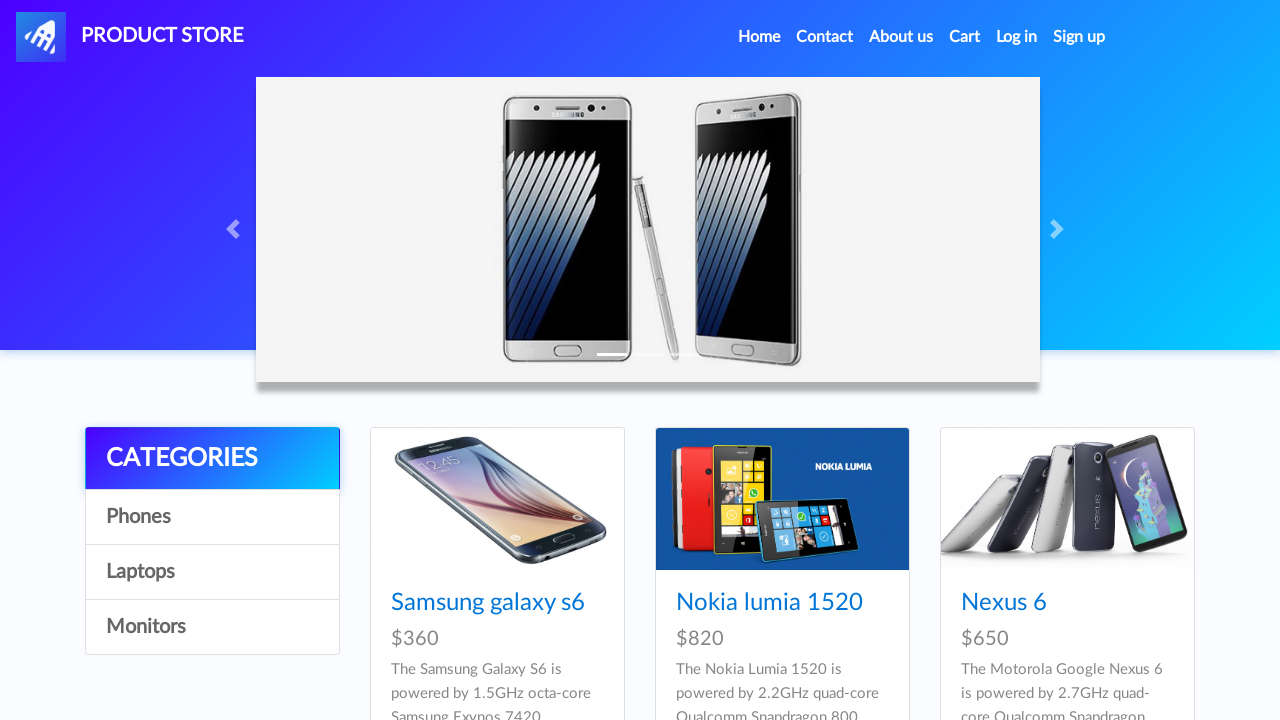

Waited for logo element to be visible
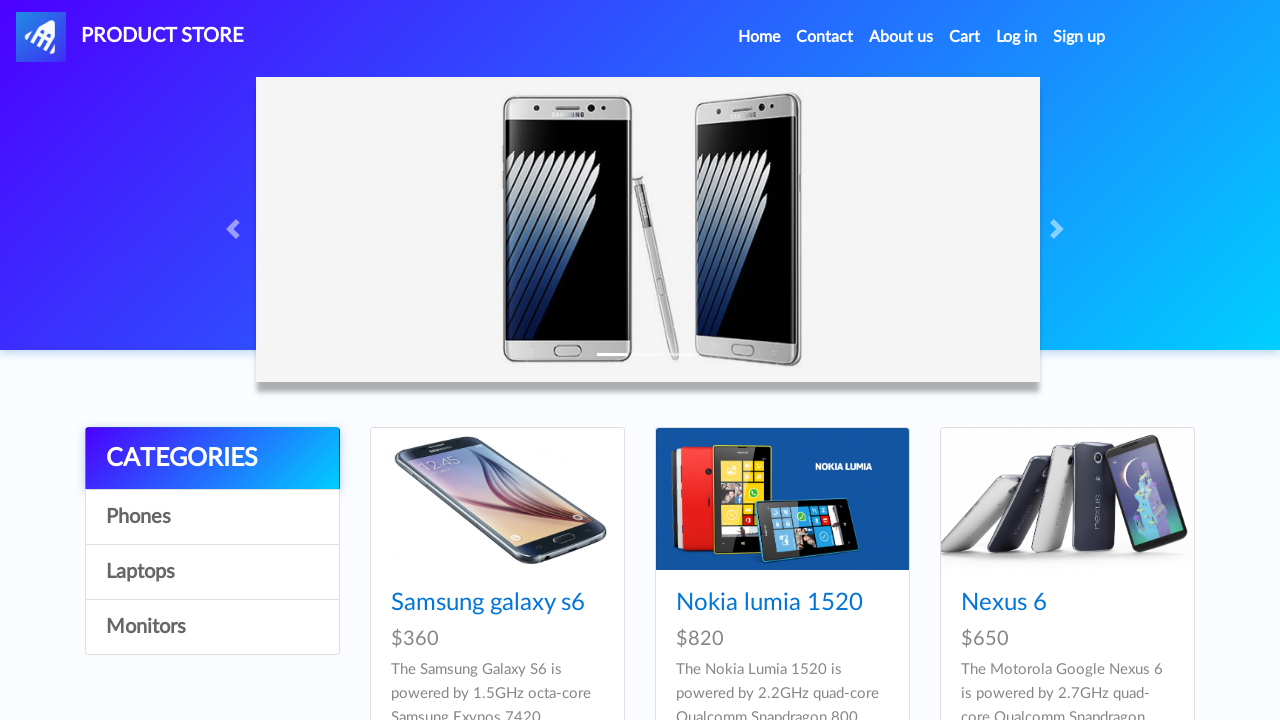

Verified that logo is visible on the page
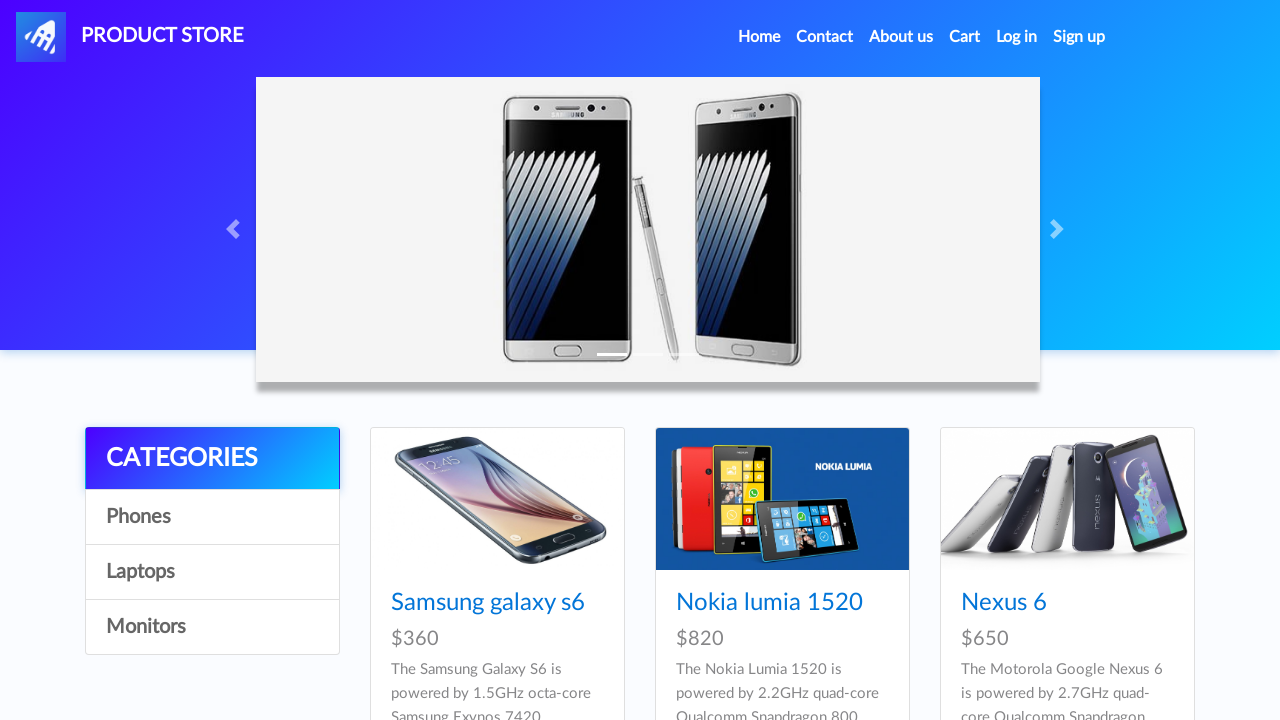

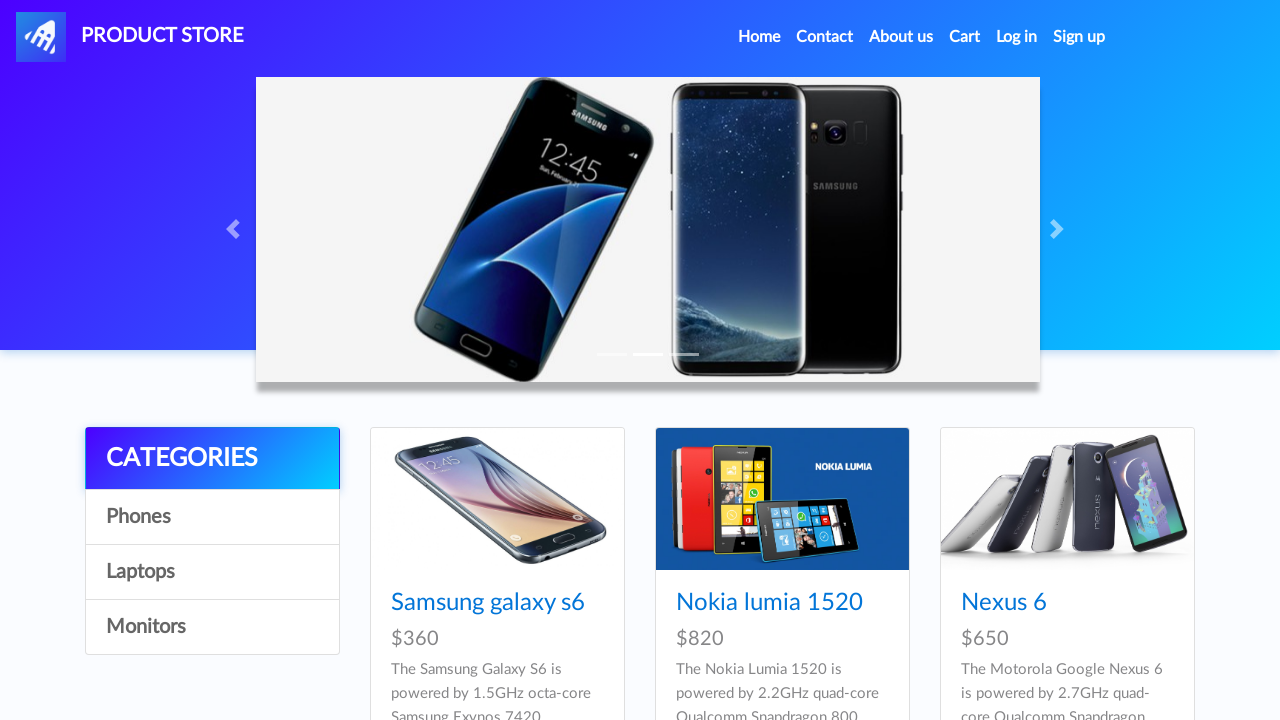